Tests various text box interactions on a practice page including typing text, appending text, checking if elements are disabled, clearing text, retrieving text values, and using keyboard navigation with Tab key.

Starting URL: https://www.leafground.com/input.xhtml

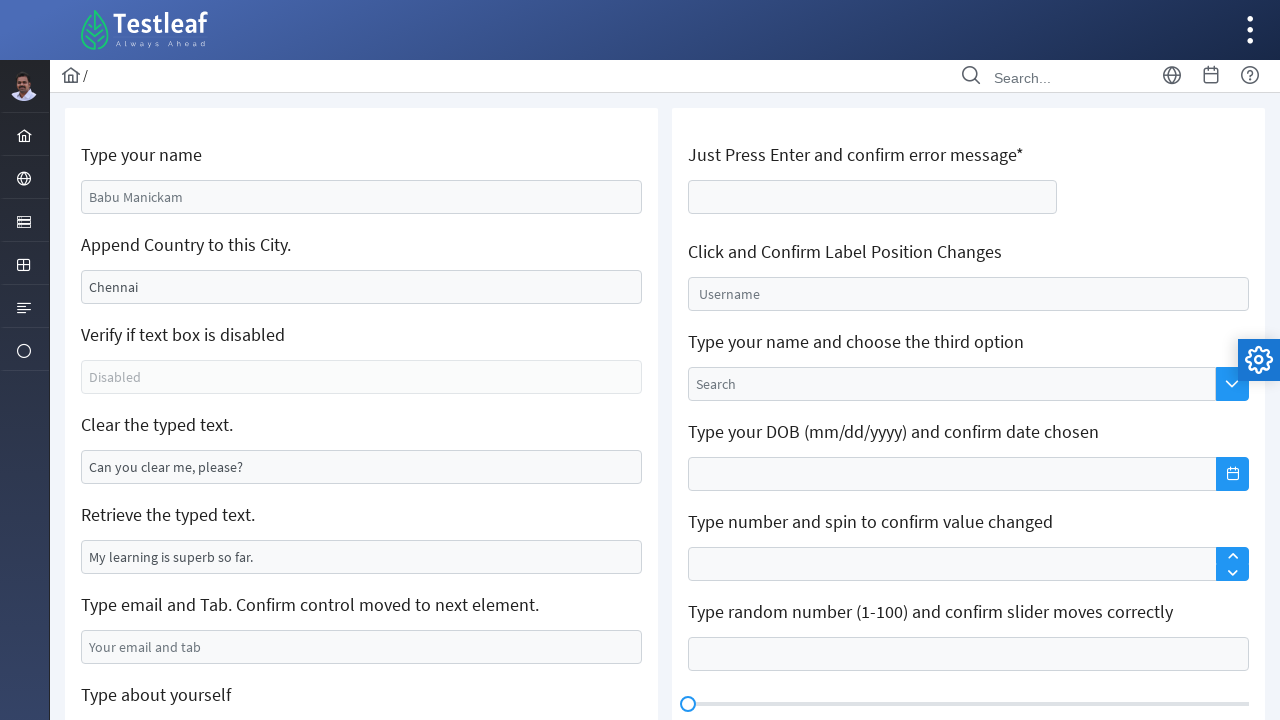

Typed name 'Binura Hasarindu' in name field on #j_idt88\:name
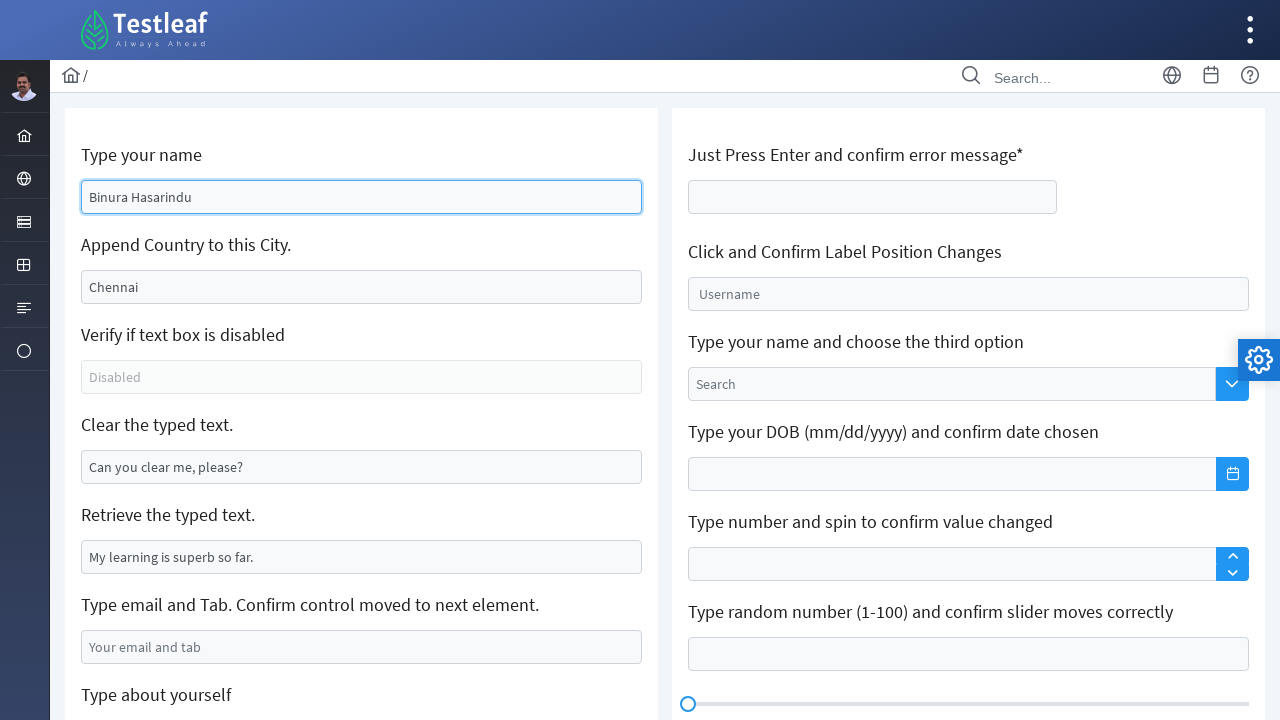

Filled city field with 'Sri Lanka' on #j_idt88\:j_idt91
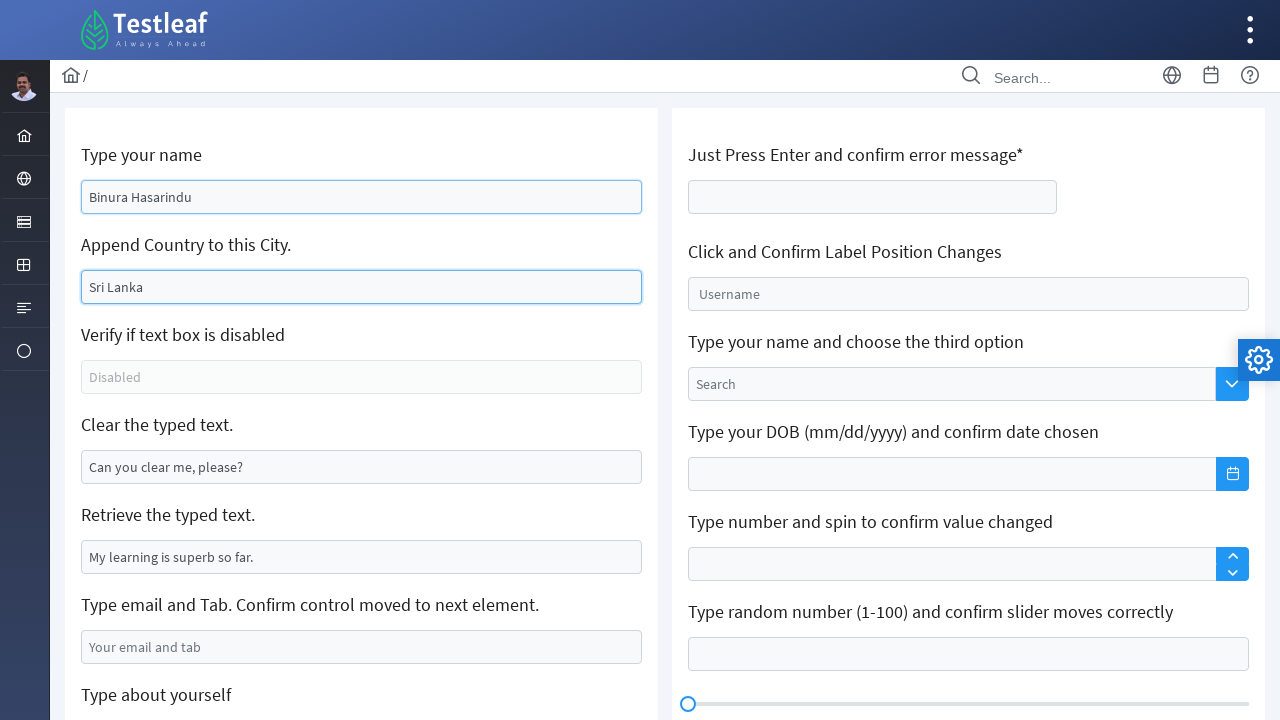

Checked if text box is enabled: False
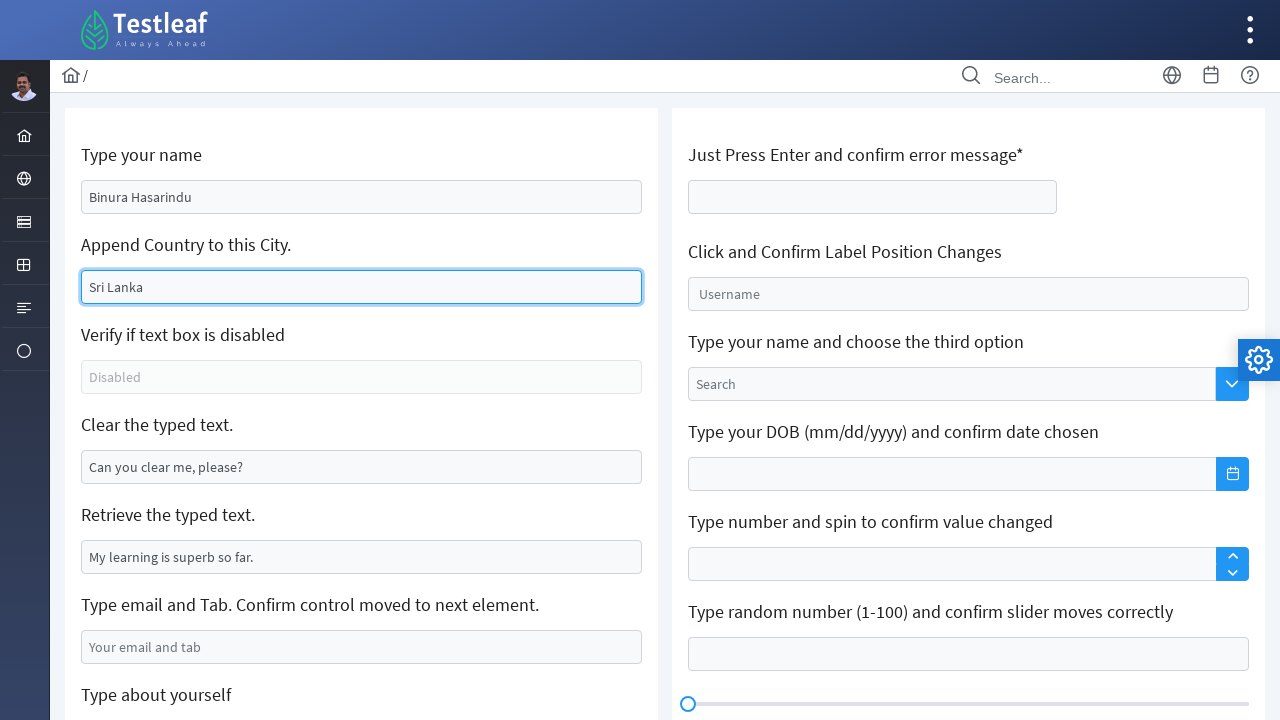

Cleared text from text box on xpath=//*[@id='j_idt88:j_idt95']
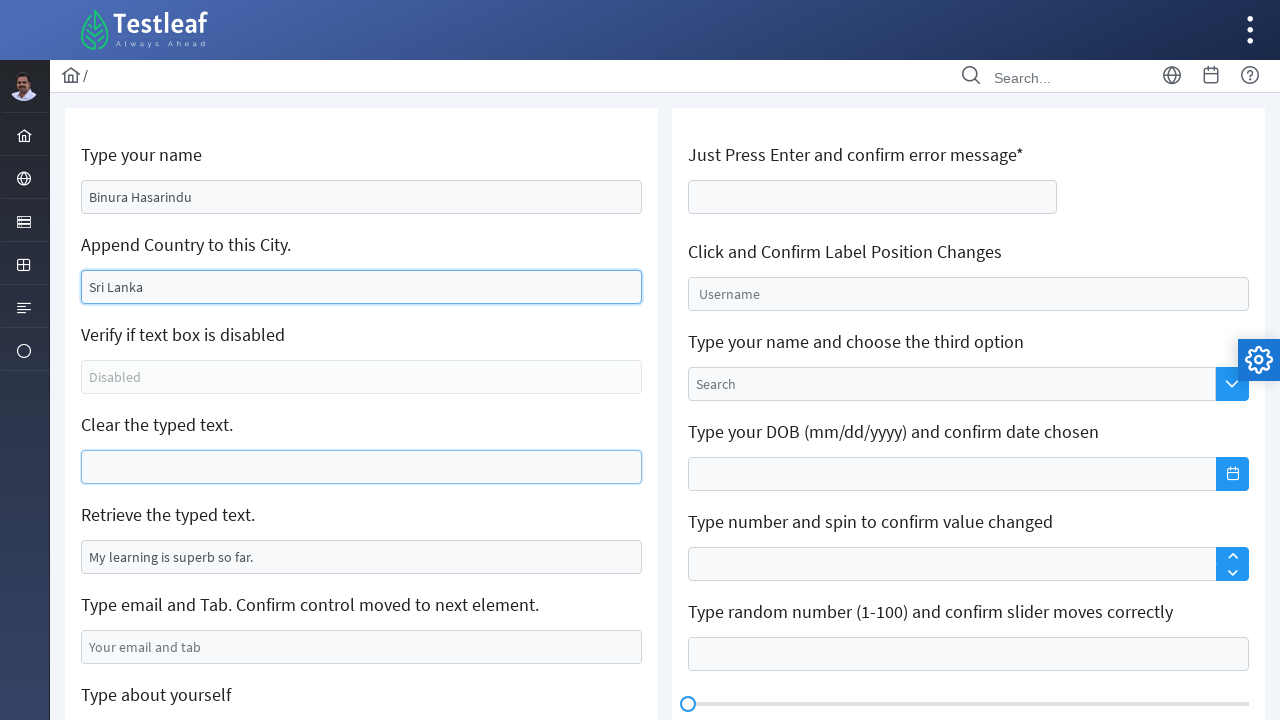

Retrieved text value from field: My learning is superb so far.
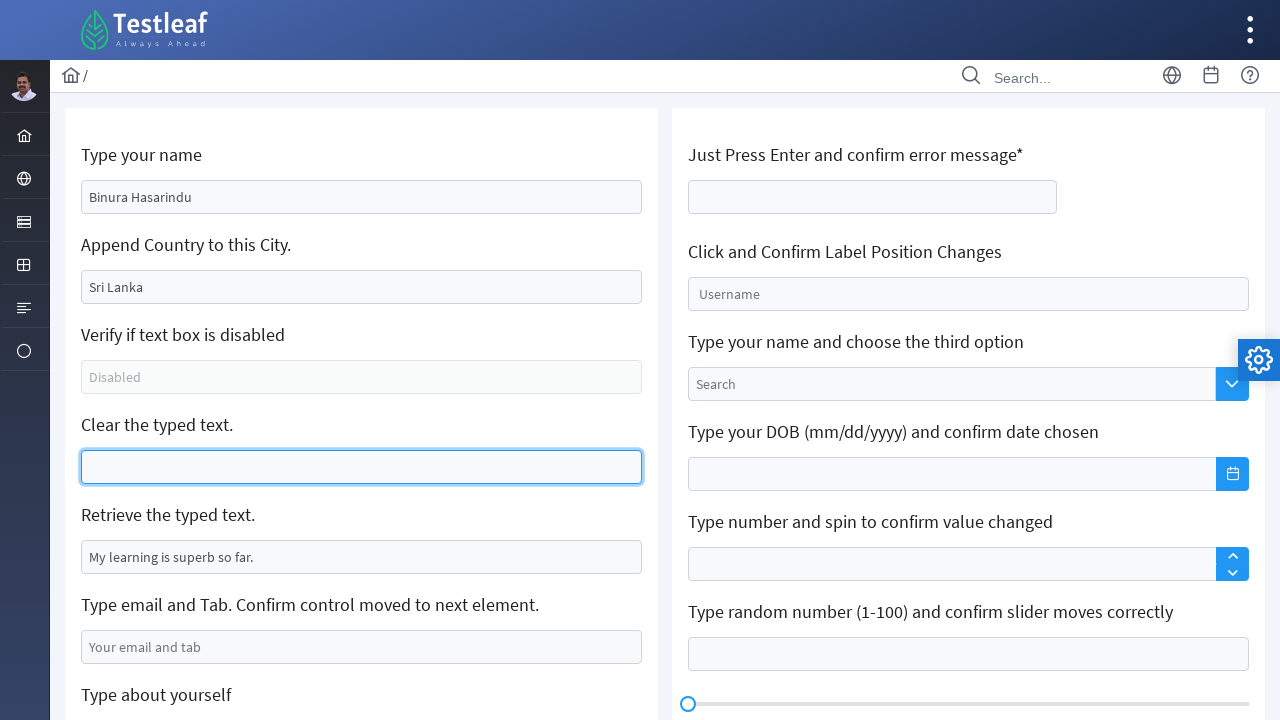

Typed email 'bhasarindu@gmail.com' in email field on #j_idt88\:j_idt99
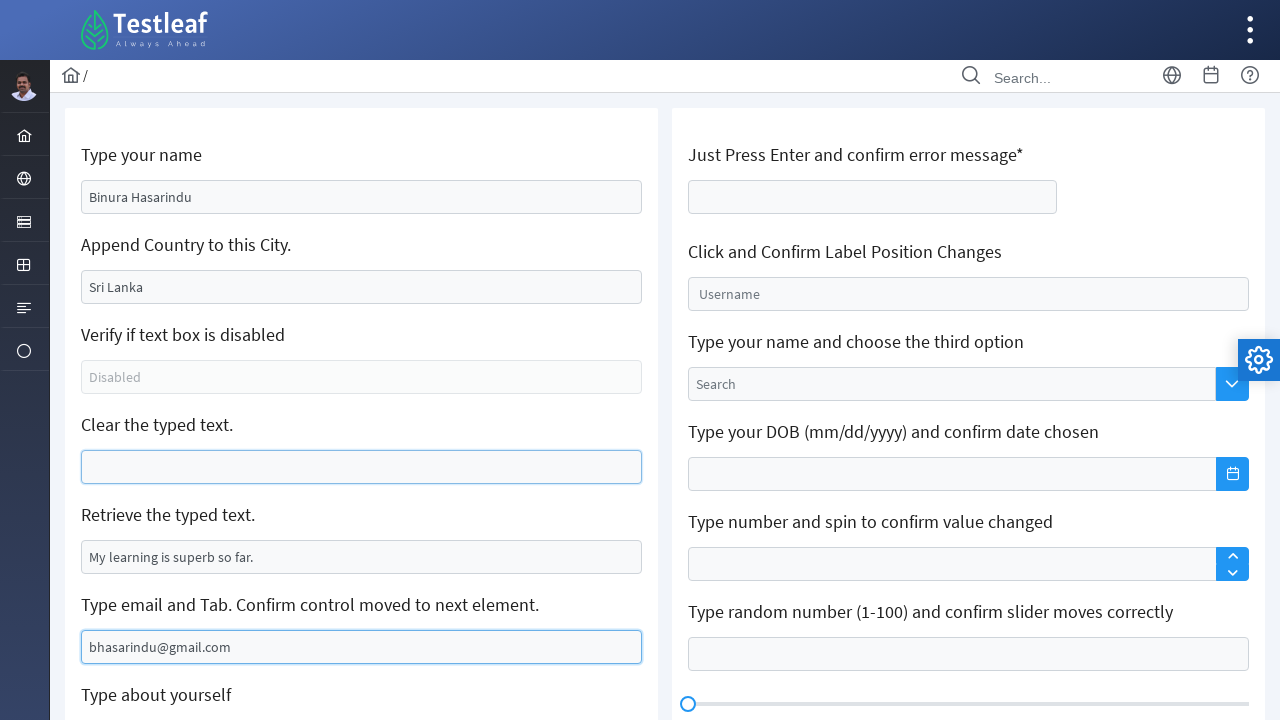

Pressed Tab key to move focus to next element on #j_idt88\:j_idt99
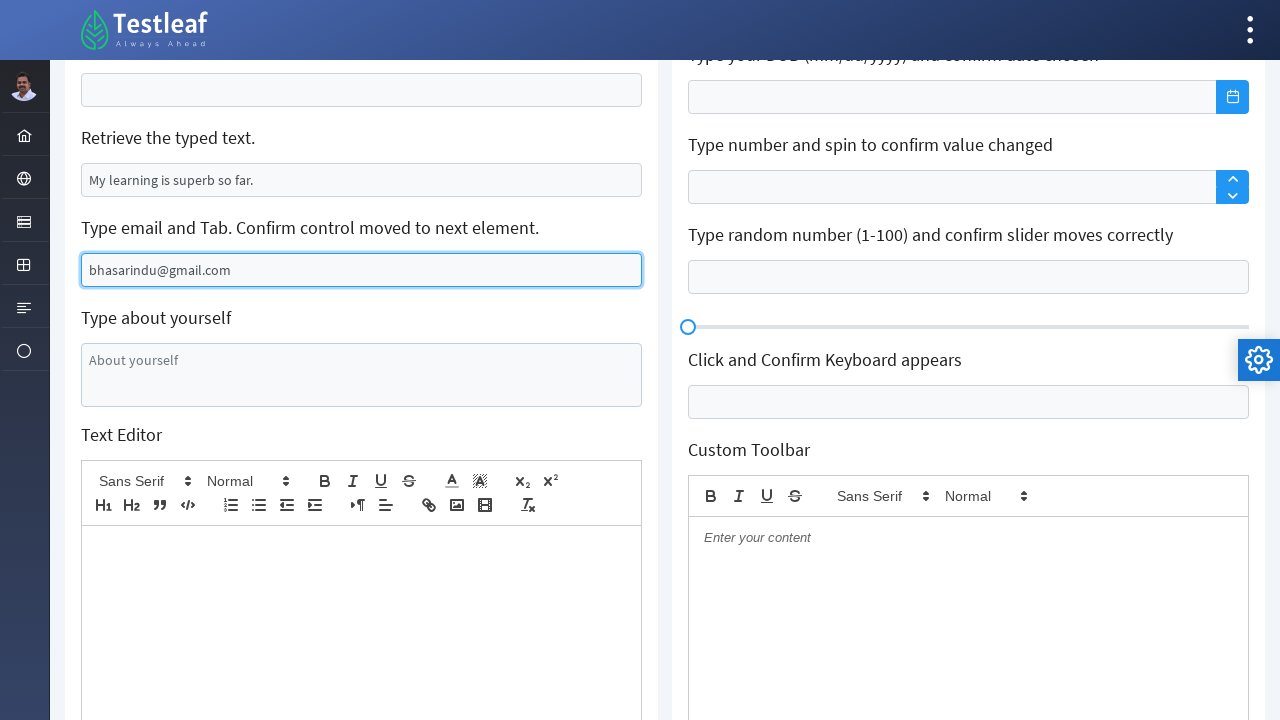

Typed confirmation message in next focused element
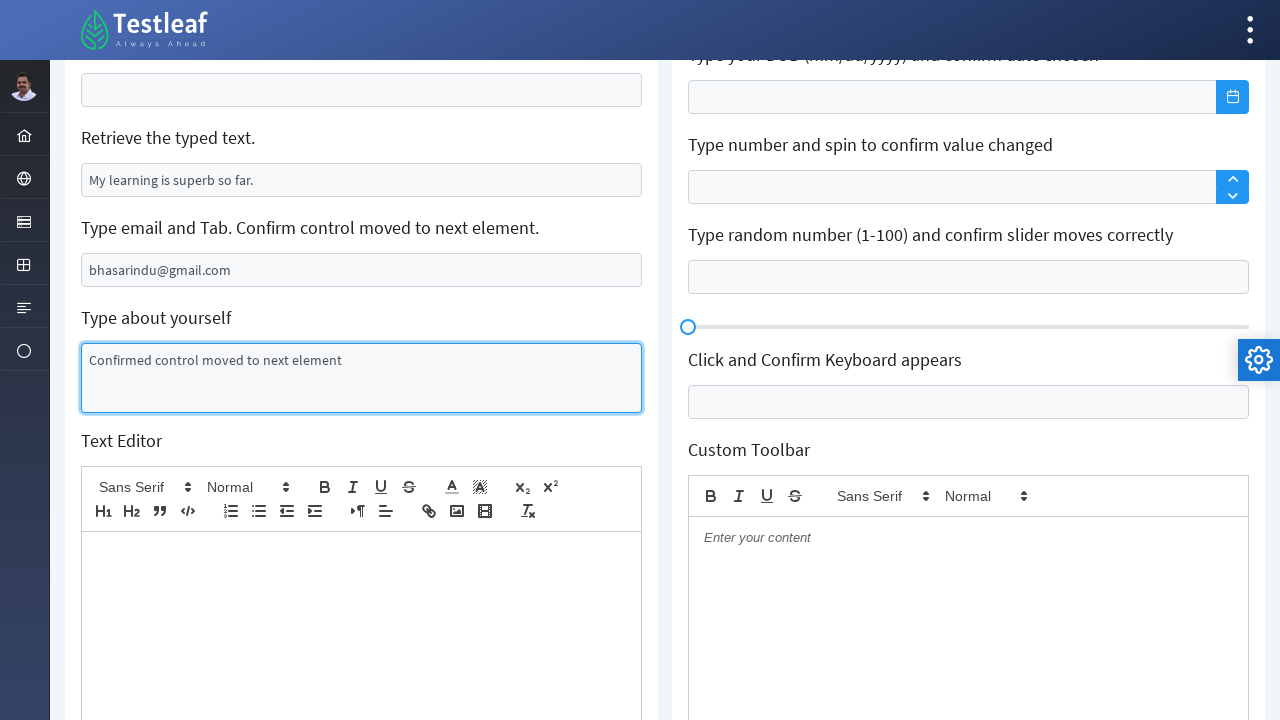

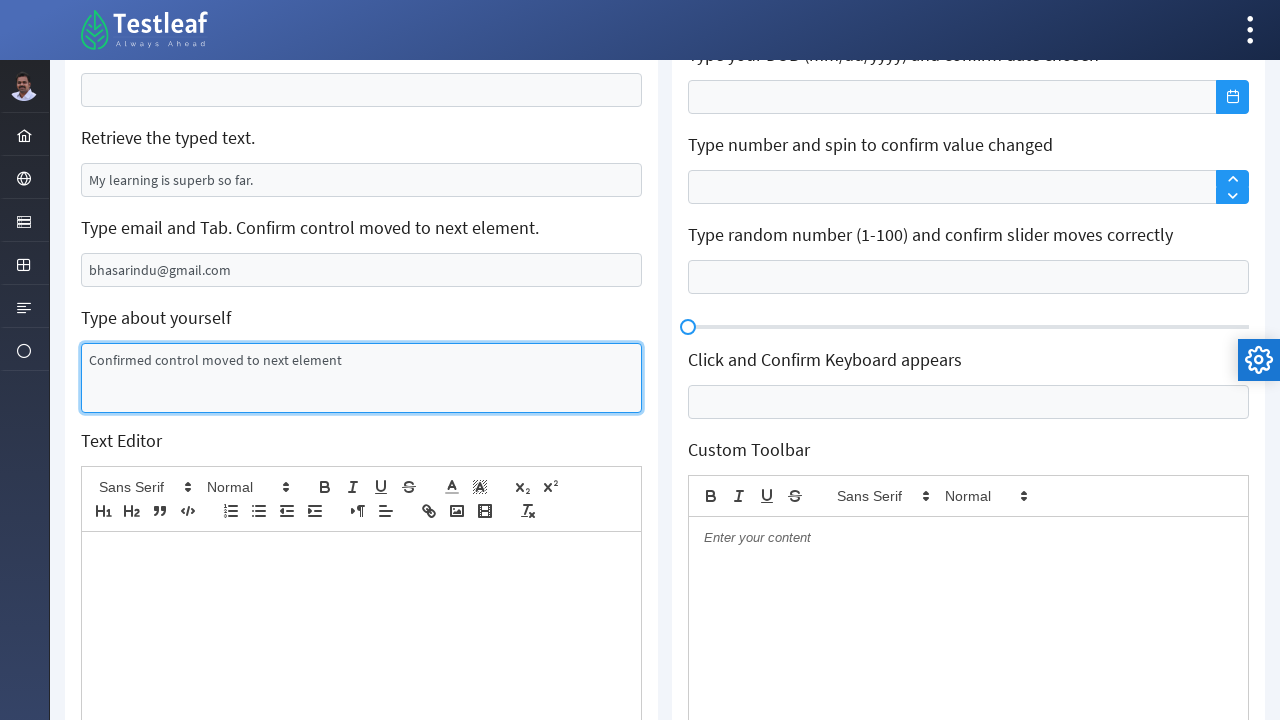